Tests prompt alert handling by clicking a button to trigger a prompt dialog, entering text into it, and accepting it

Starting URL: https://training-support.net/webelements/alerts

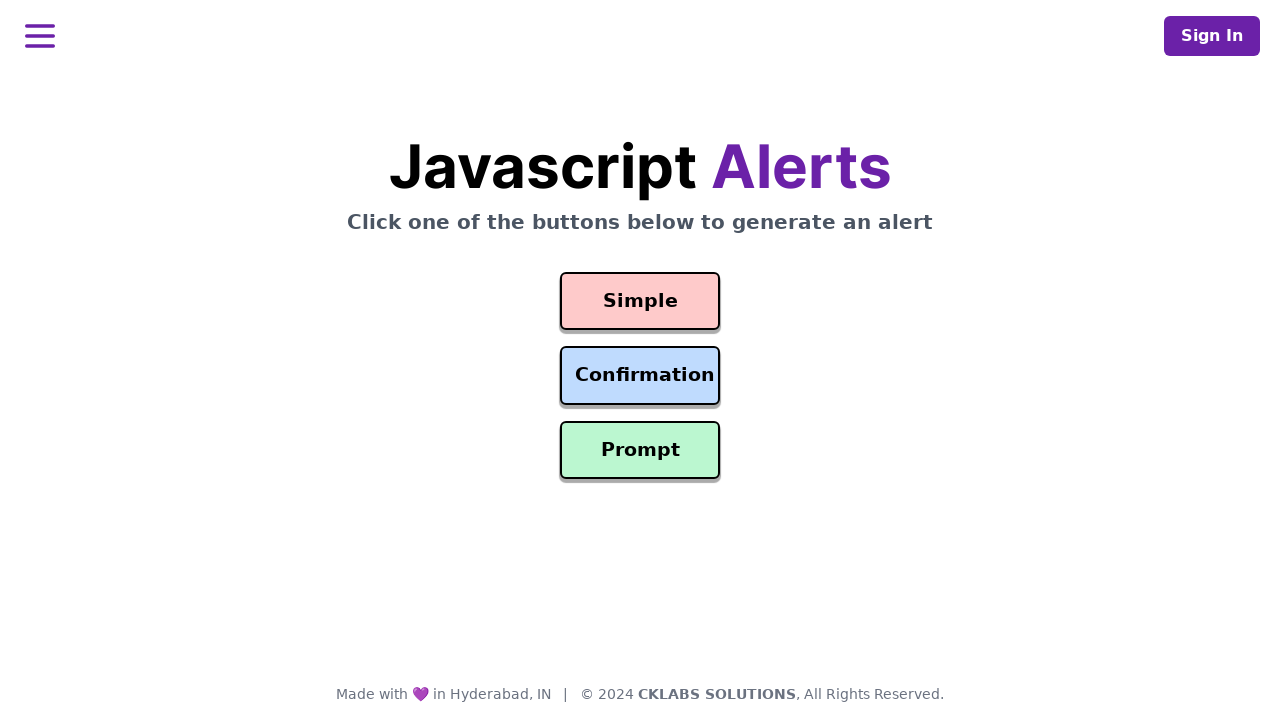

Set up dialog handler to accept prompt with text 'Awesome!'
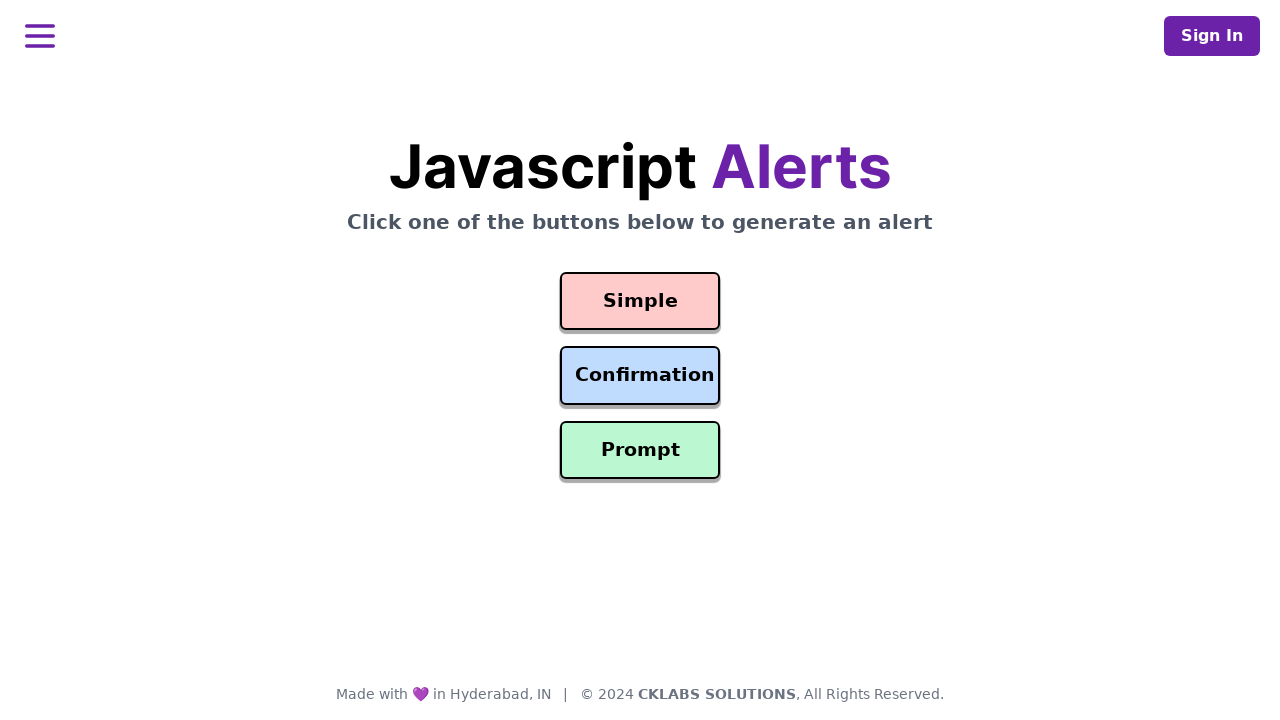

Clicked prompt alert button at (640, 450) on #prompt
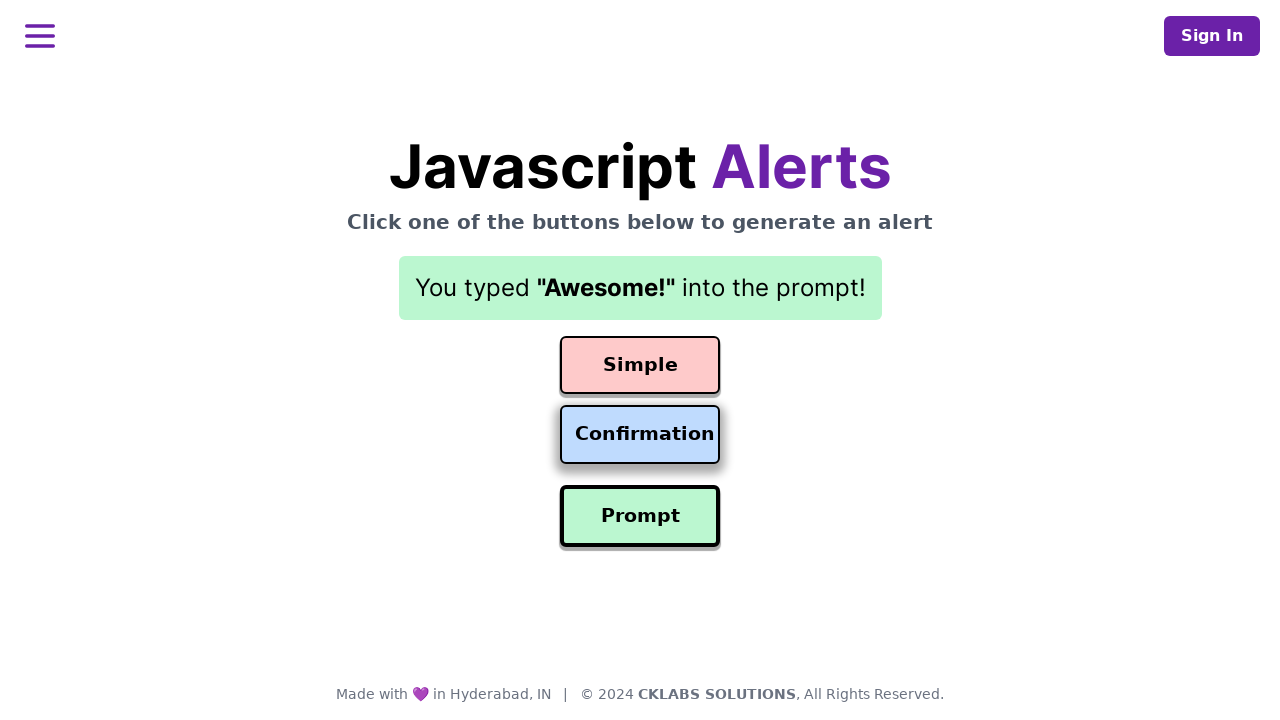

Waited for prompt alert to be processed and accepted
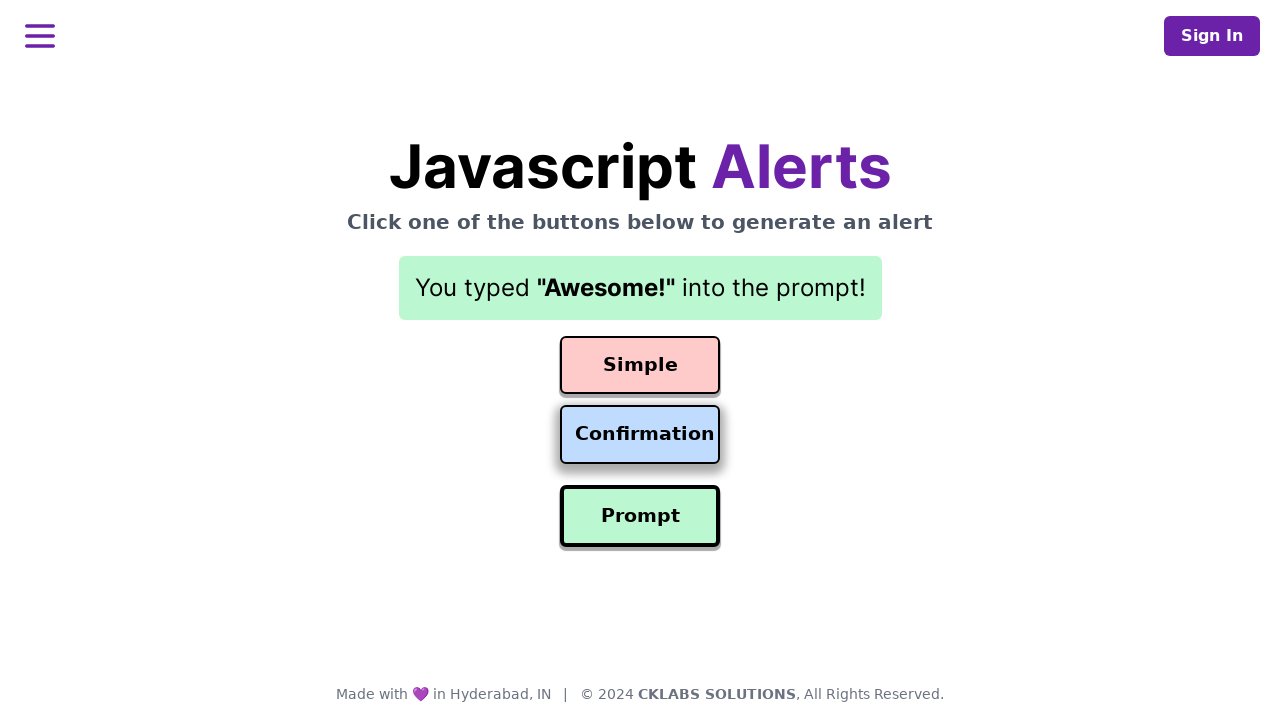

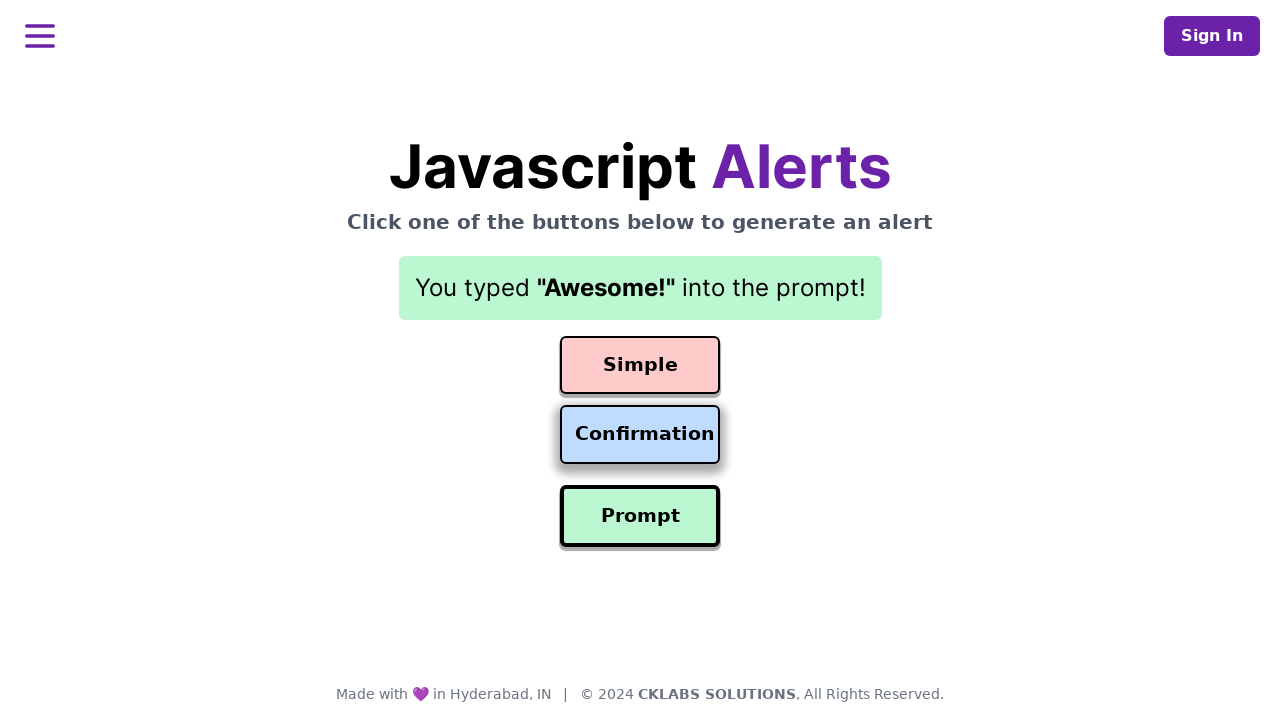